Verifies default values of various form elements including dropdown selection, progress bar value, checkbox state, text input value, and button text

Starting URL: https://seleniumbase.io/demo_page/

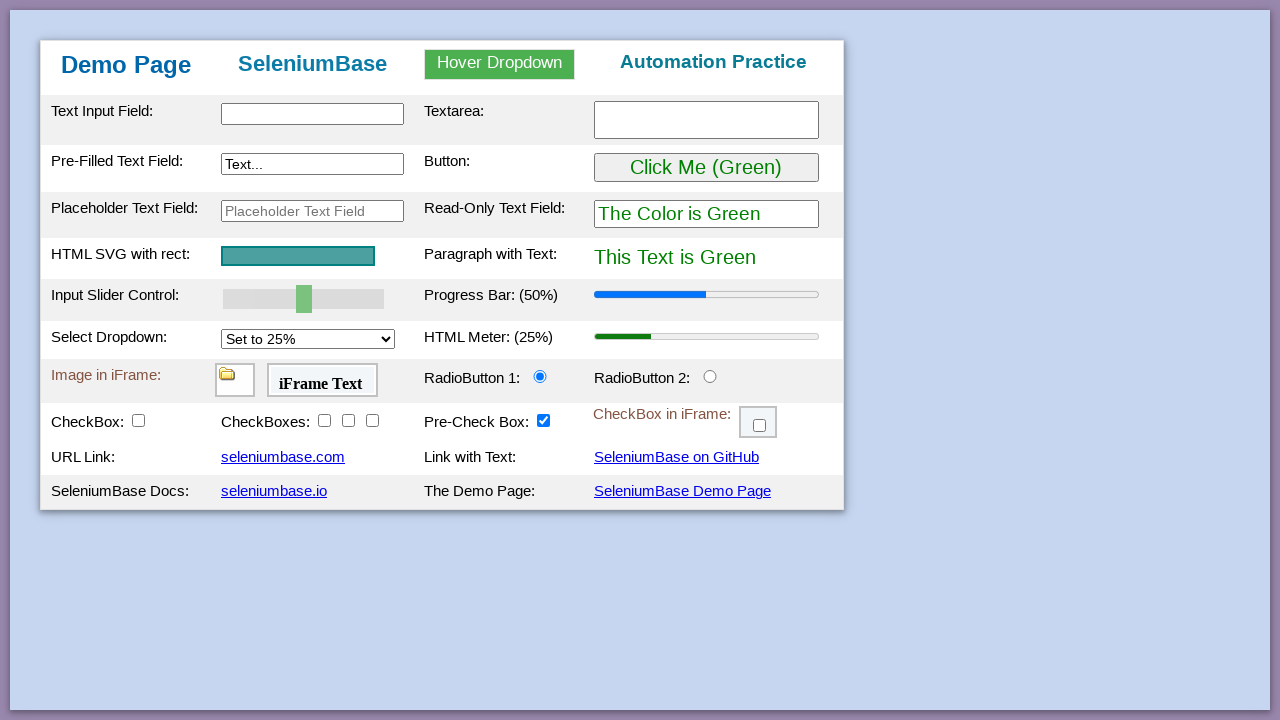

Navigated to demo page
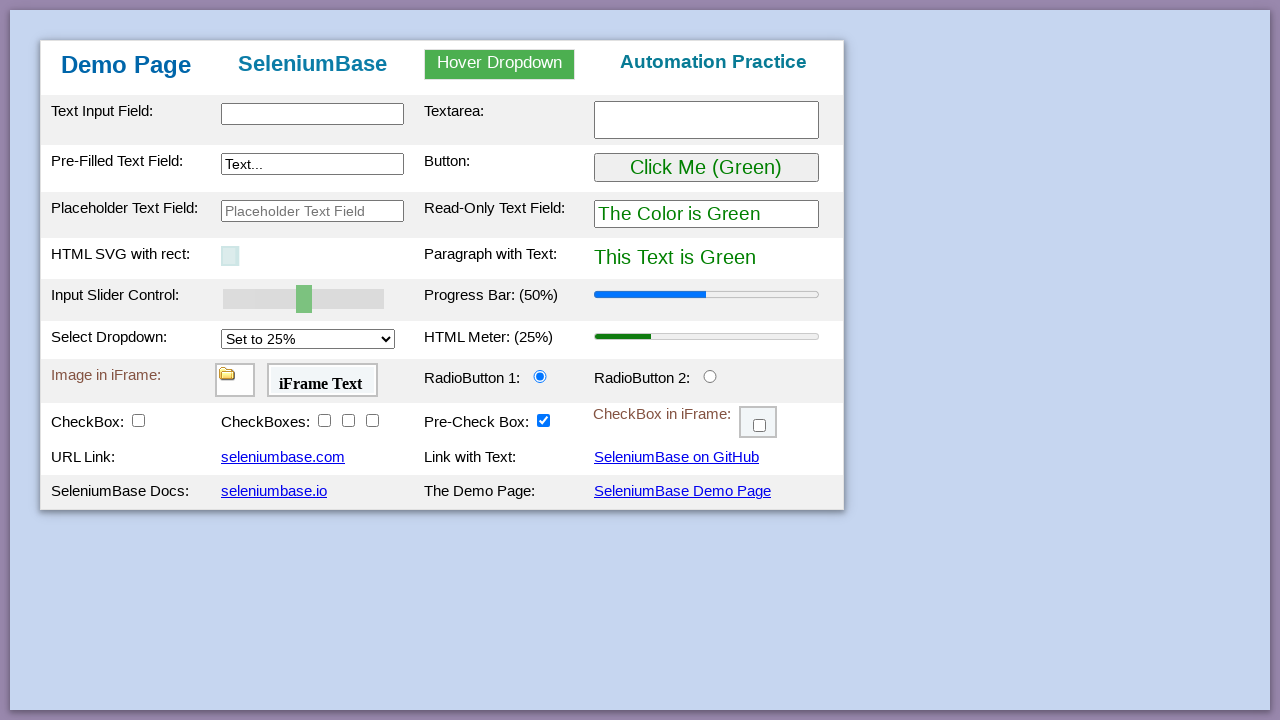

Retrieved dropdown value
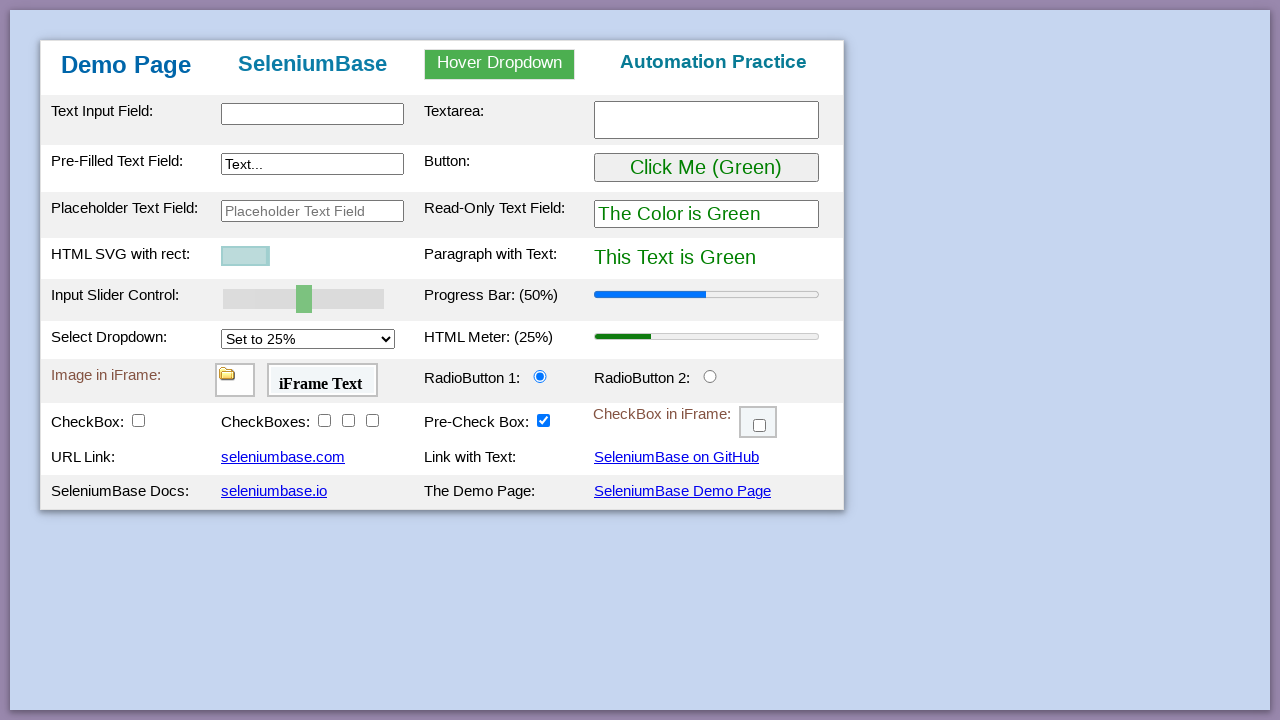

Verified dropdown default value is 25%
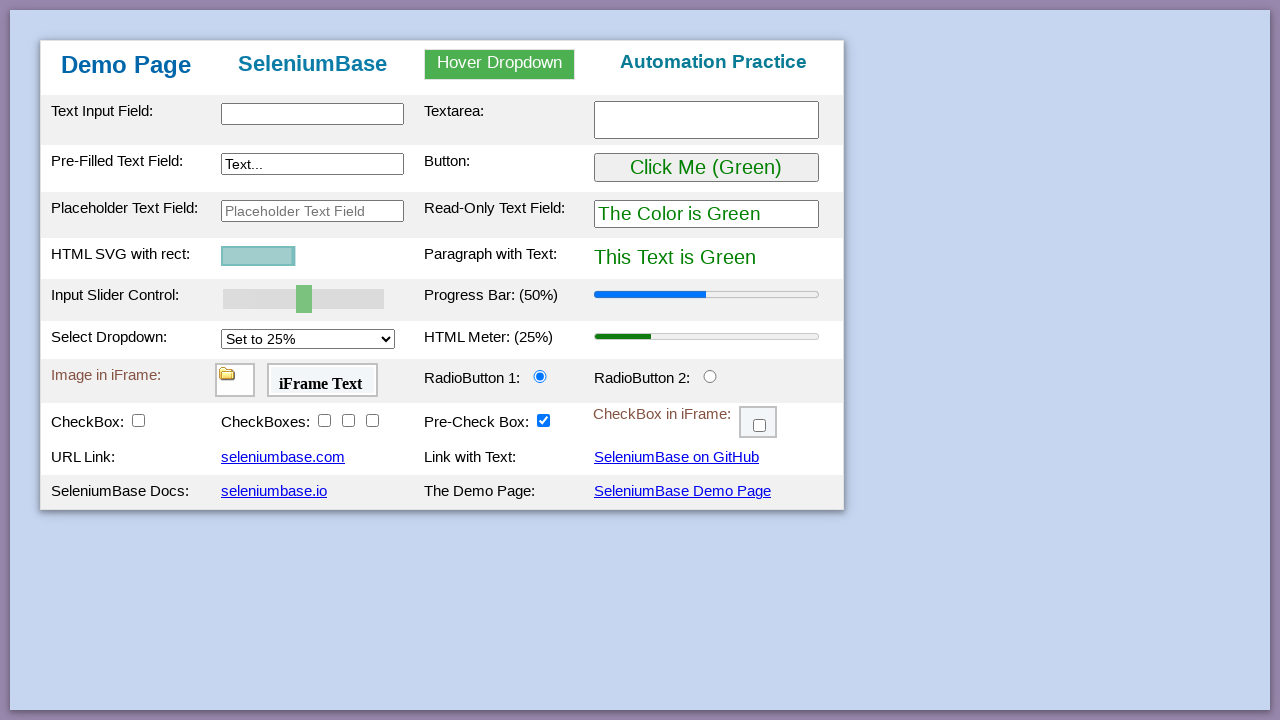

Retrieved progress bar value
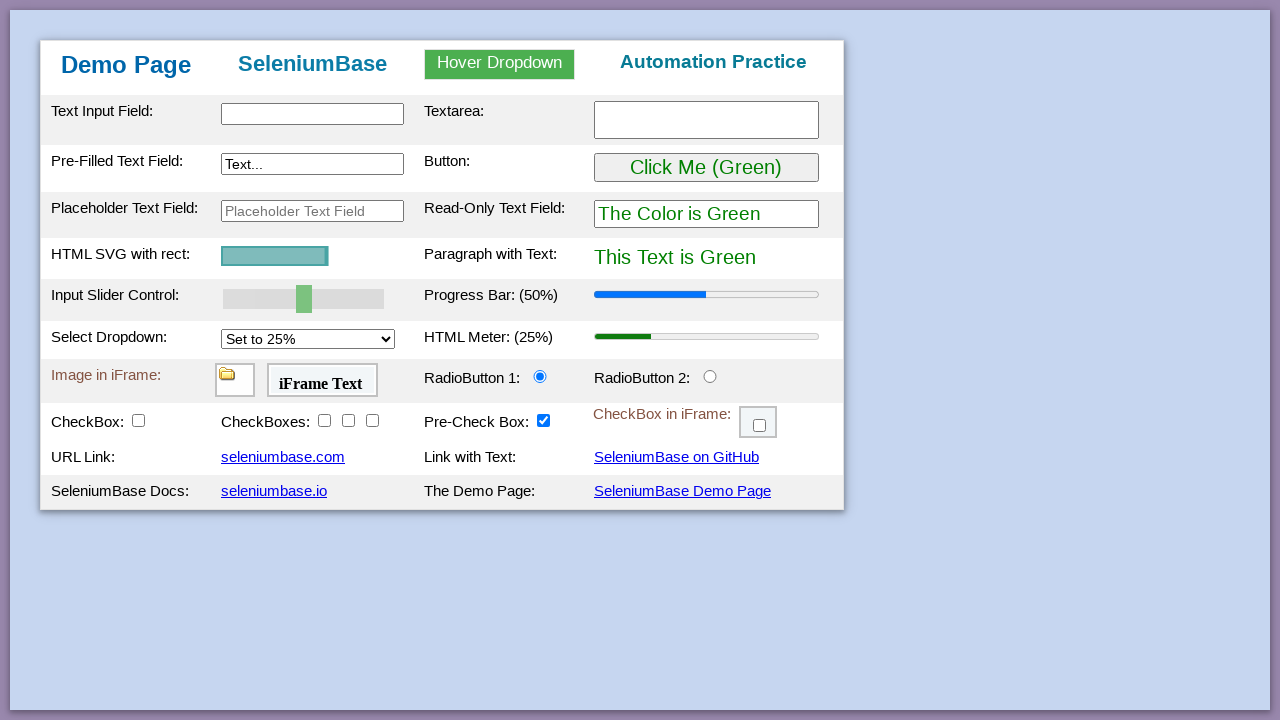

Verified progress bar default value is 50%
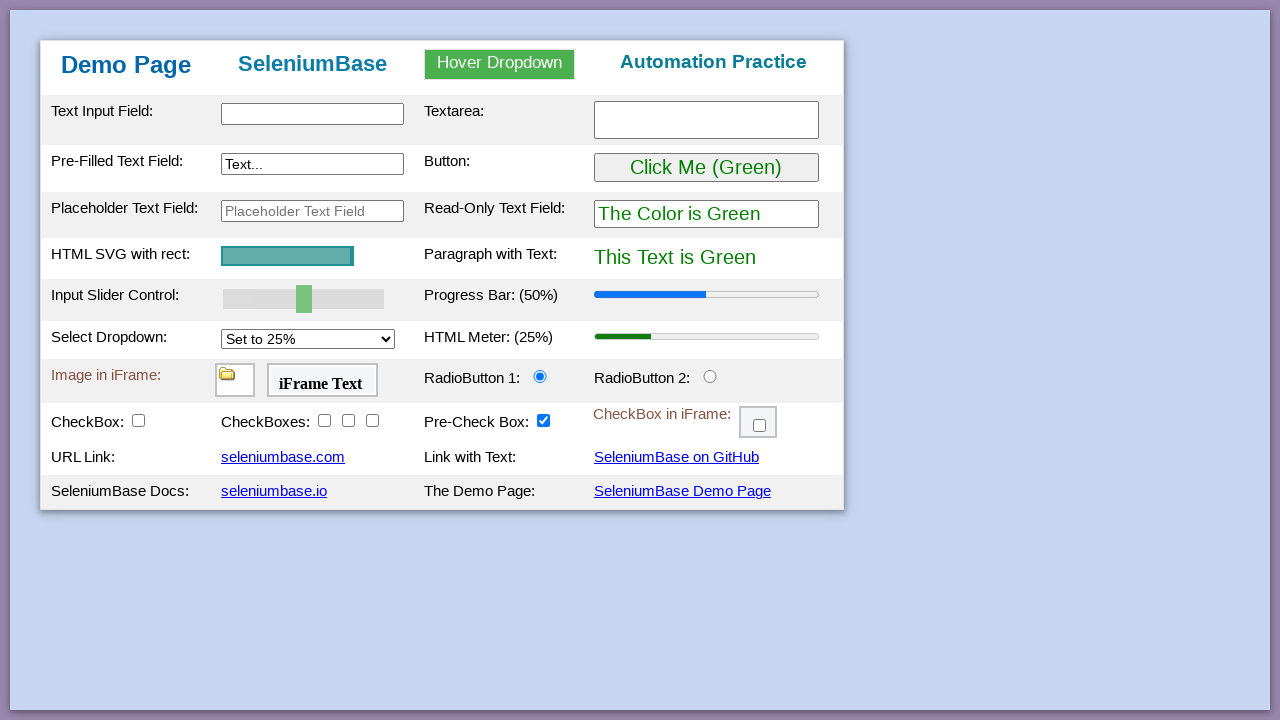

Checked if checkbox is pre-selected
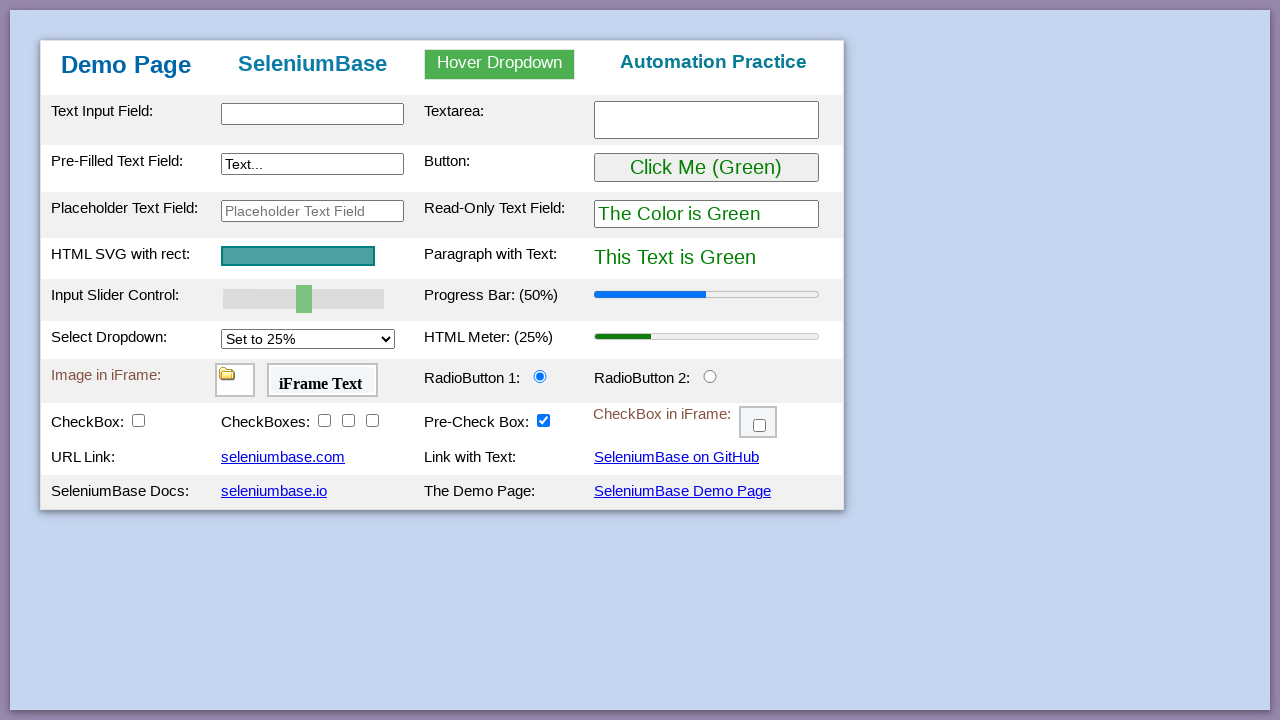

Verified checkbox is pre-selected
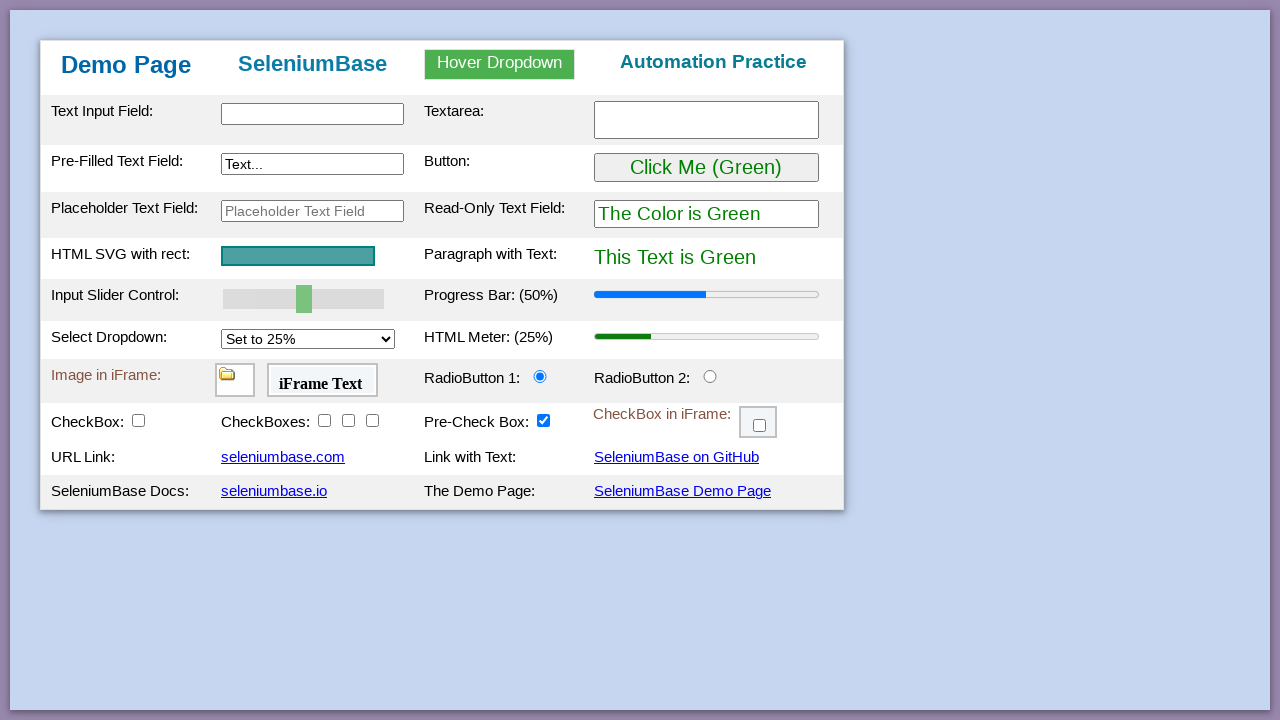

Retrieved text input default value
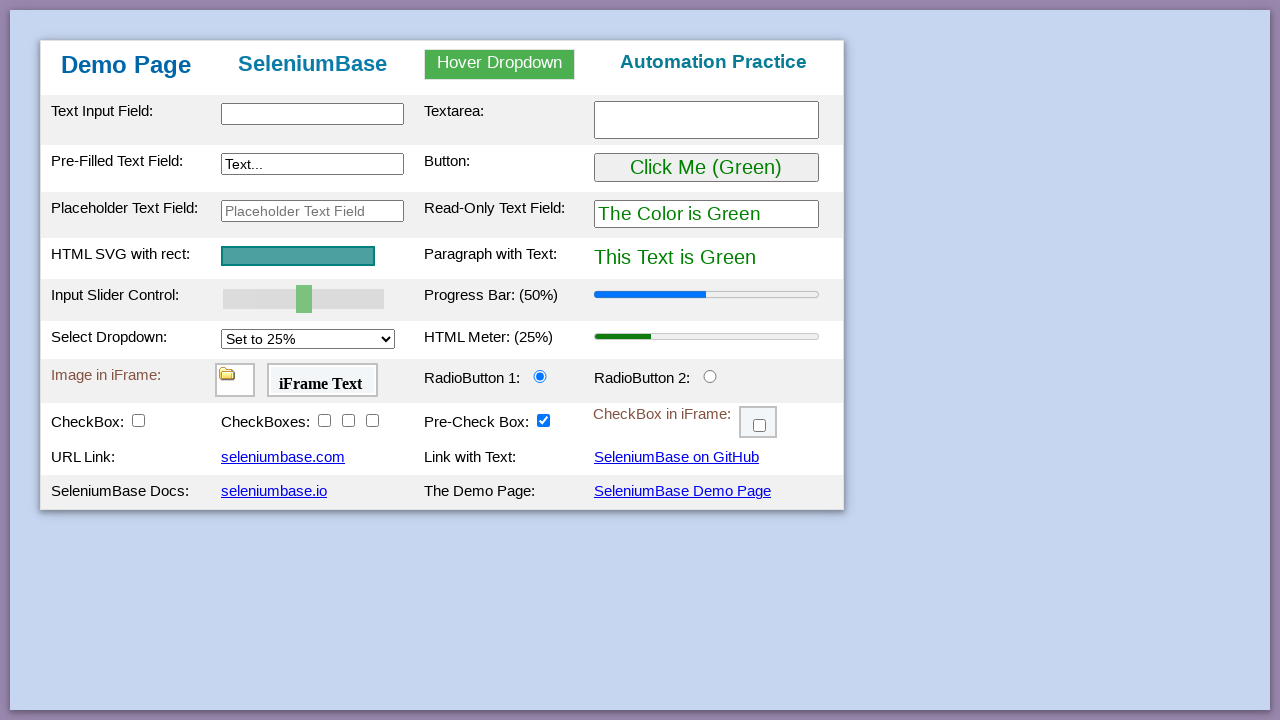

Verified text input default value is 'Text...'
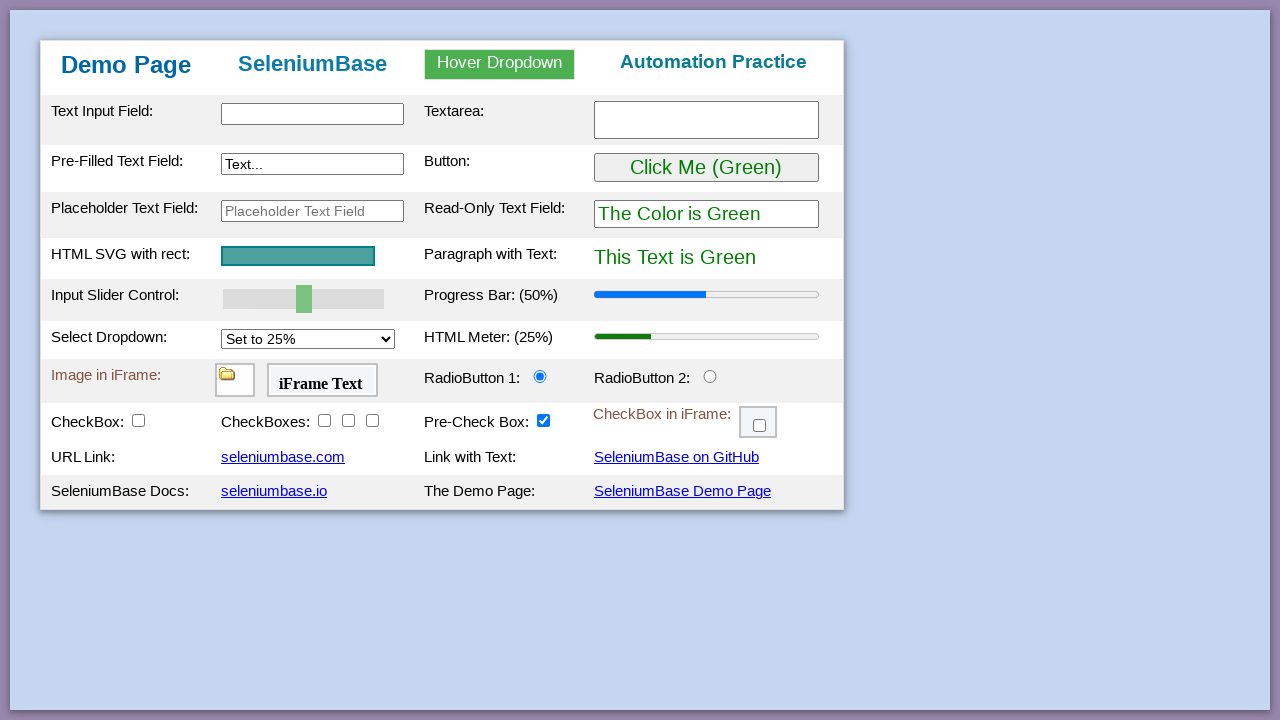

Retrieved button text
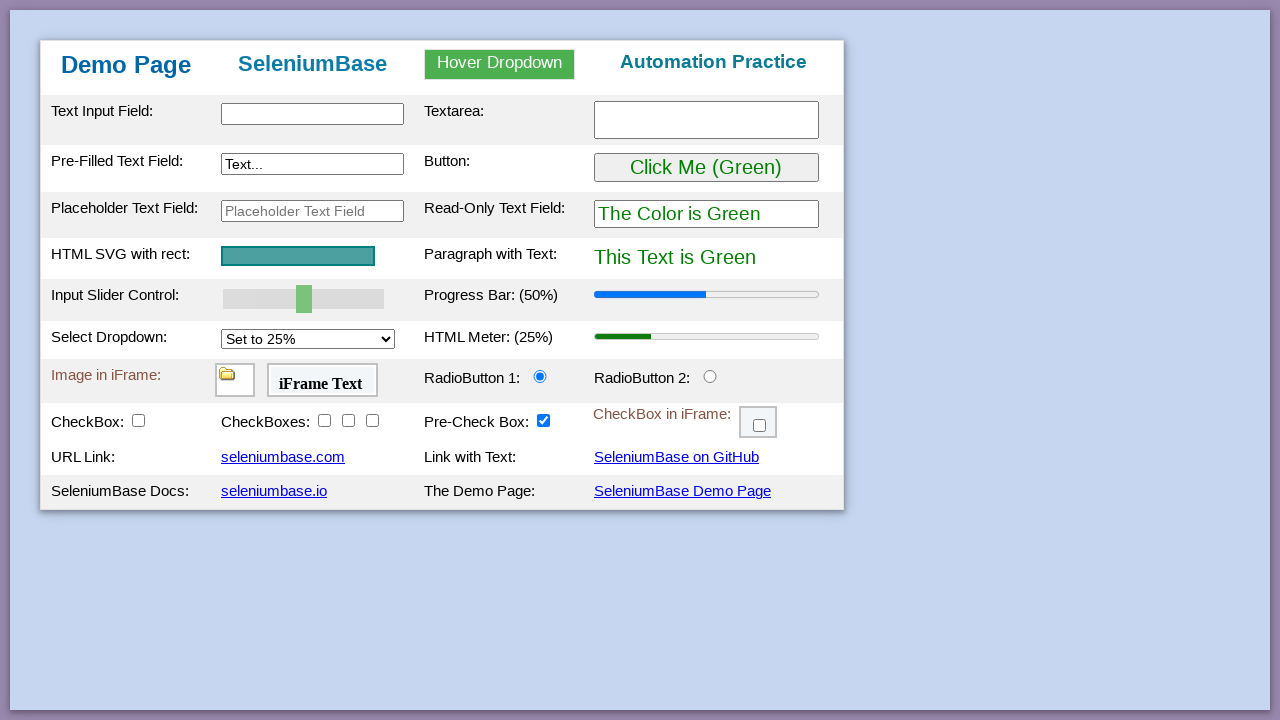

Verified button text is 'Click Me (Green)'
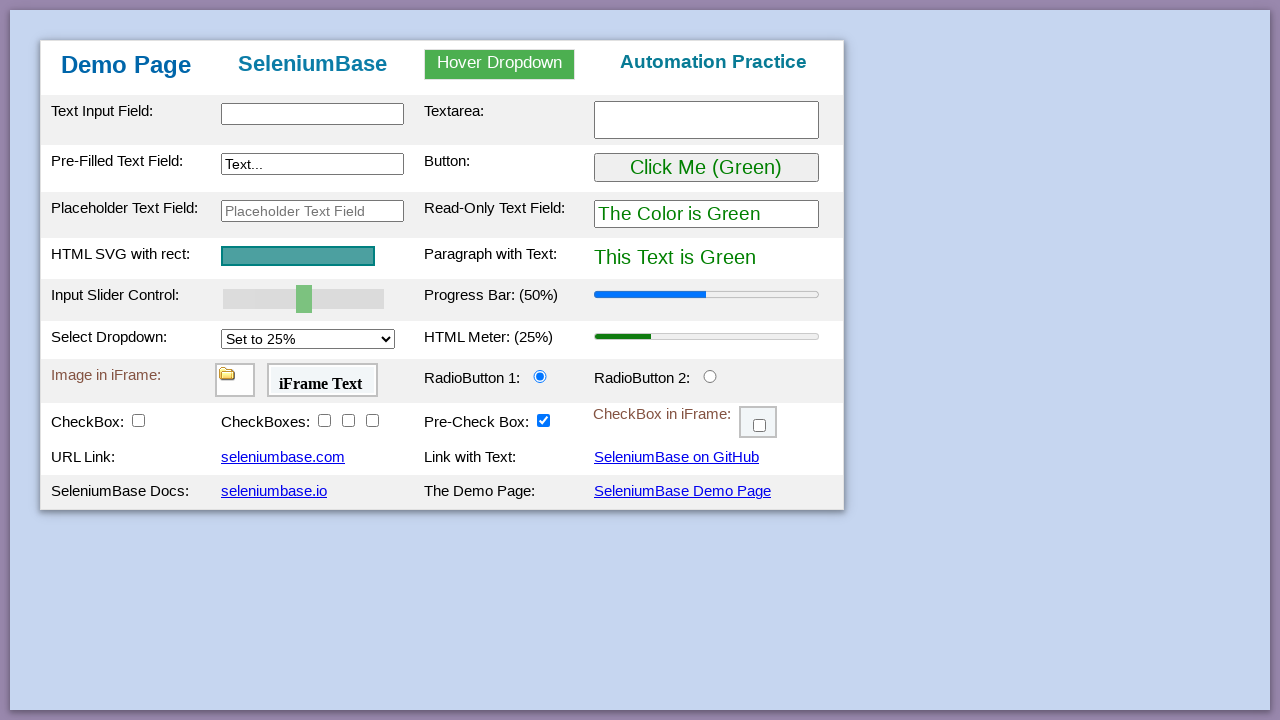

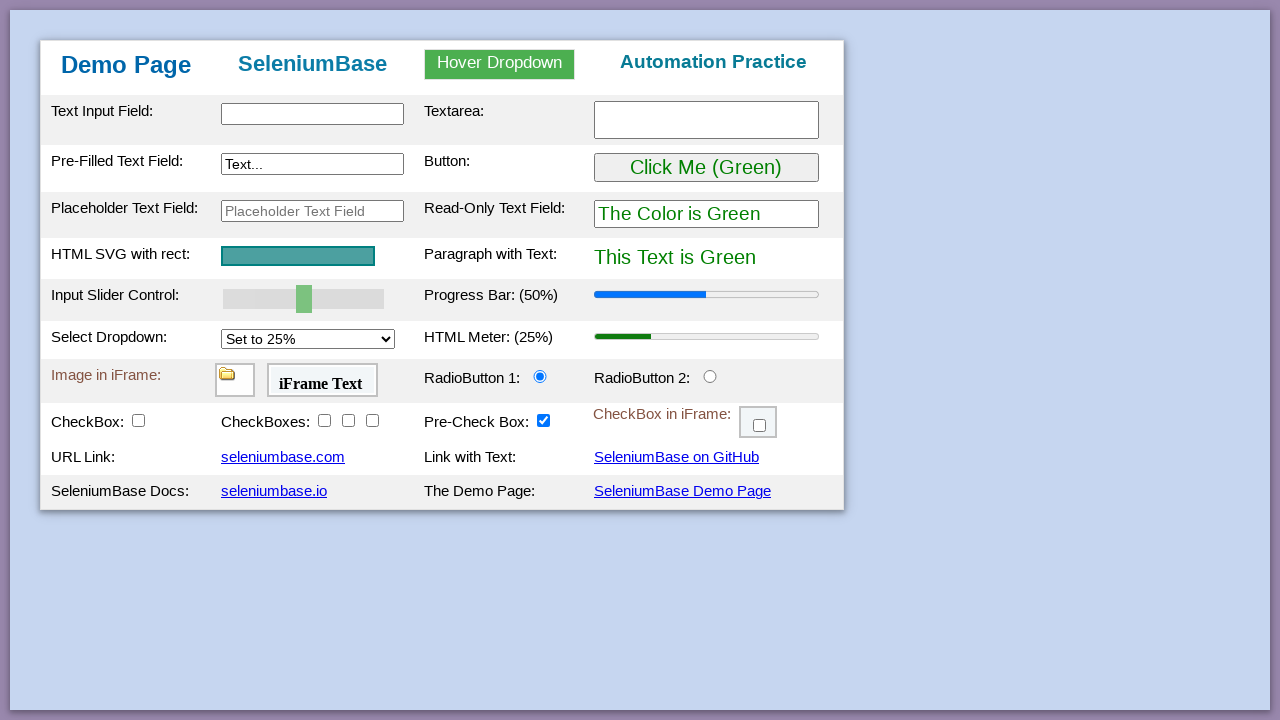